Tests the small modal dialog functionality on DemoQA by opening a small modal, verifying the modal content is displayed, and then closing the modal.

Starting URL: https://demoqa.com/modal-dialogs

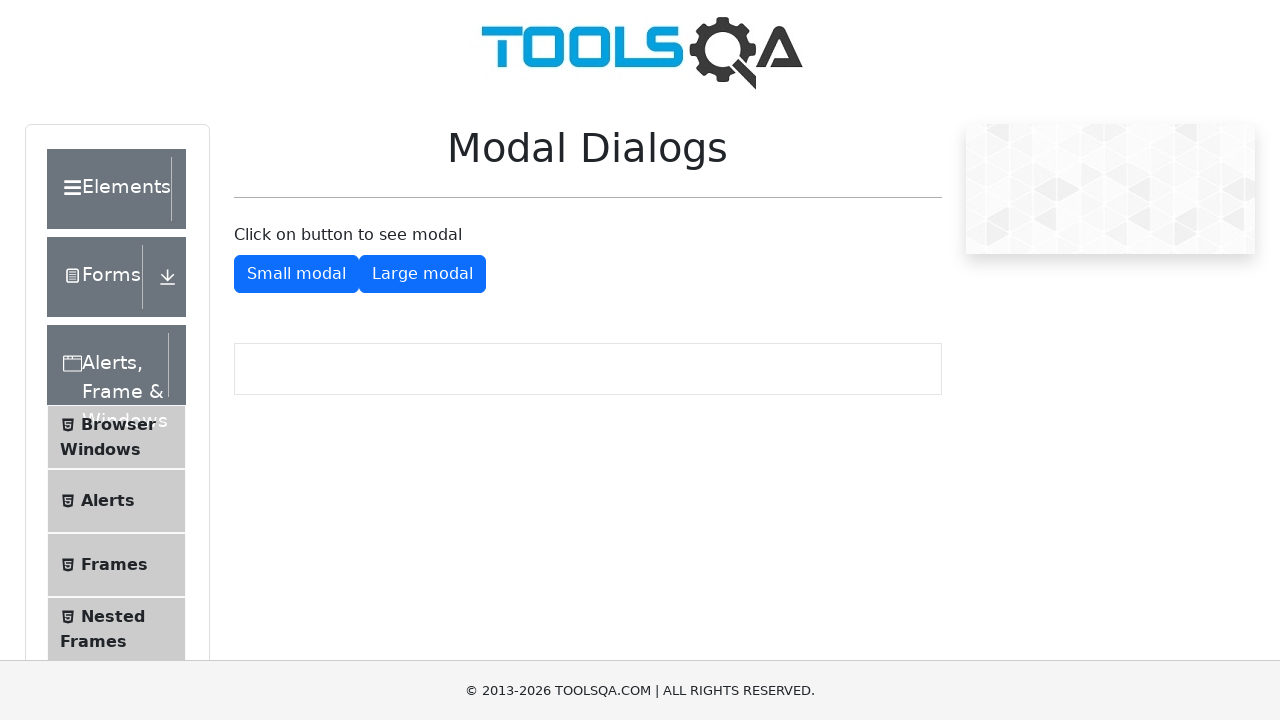

Clicked small modal button to open the modal at (296, 274) on #showSmallModal
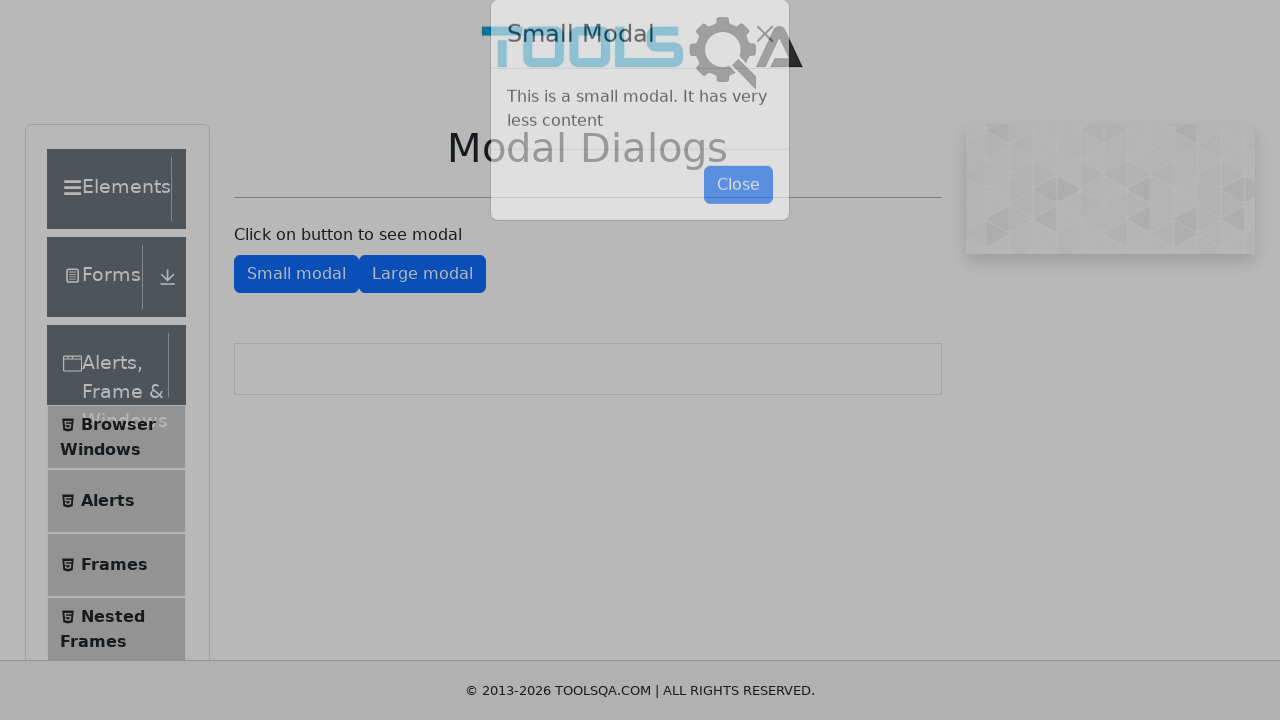

Modal appeared with body content visible
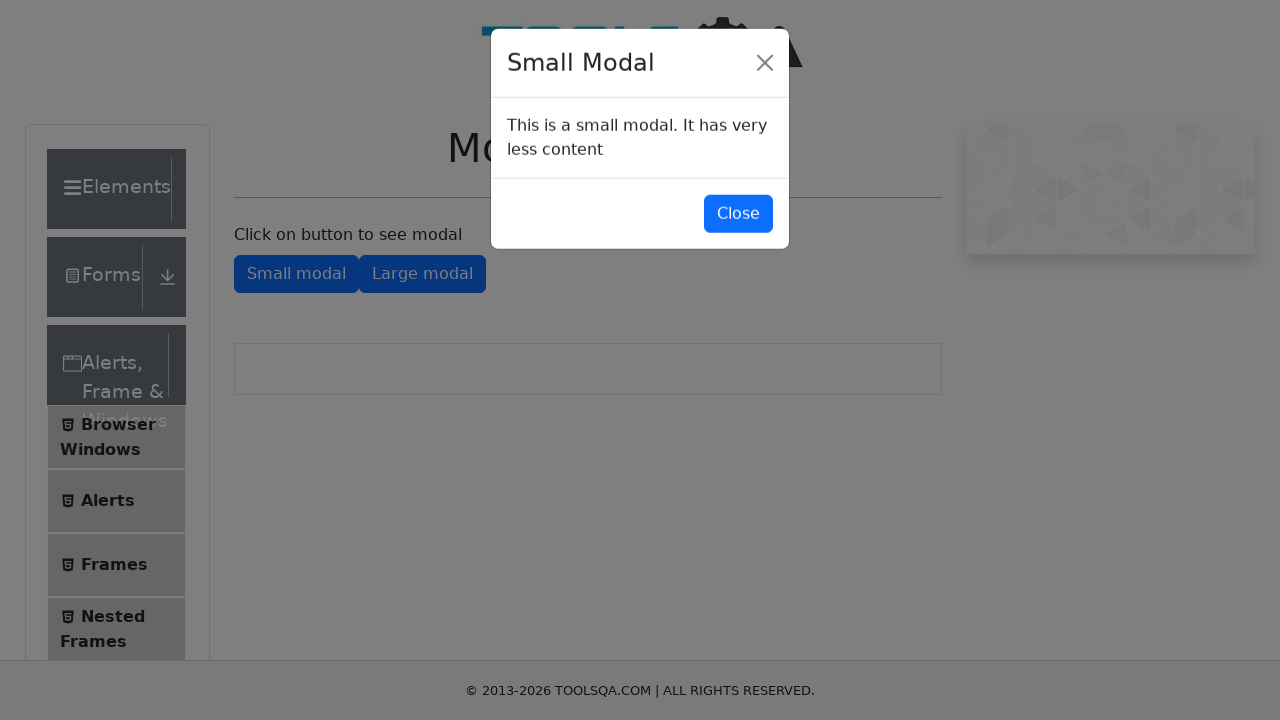

Retrieved modal message: This is a small modal. It has very less content
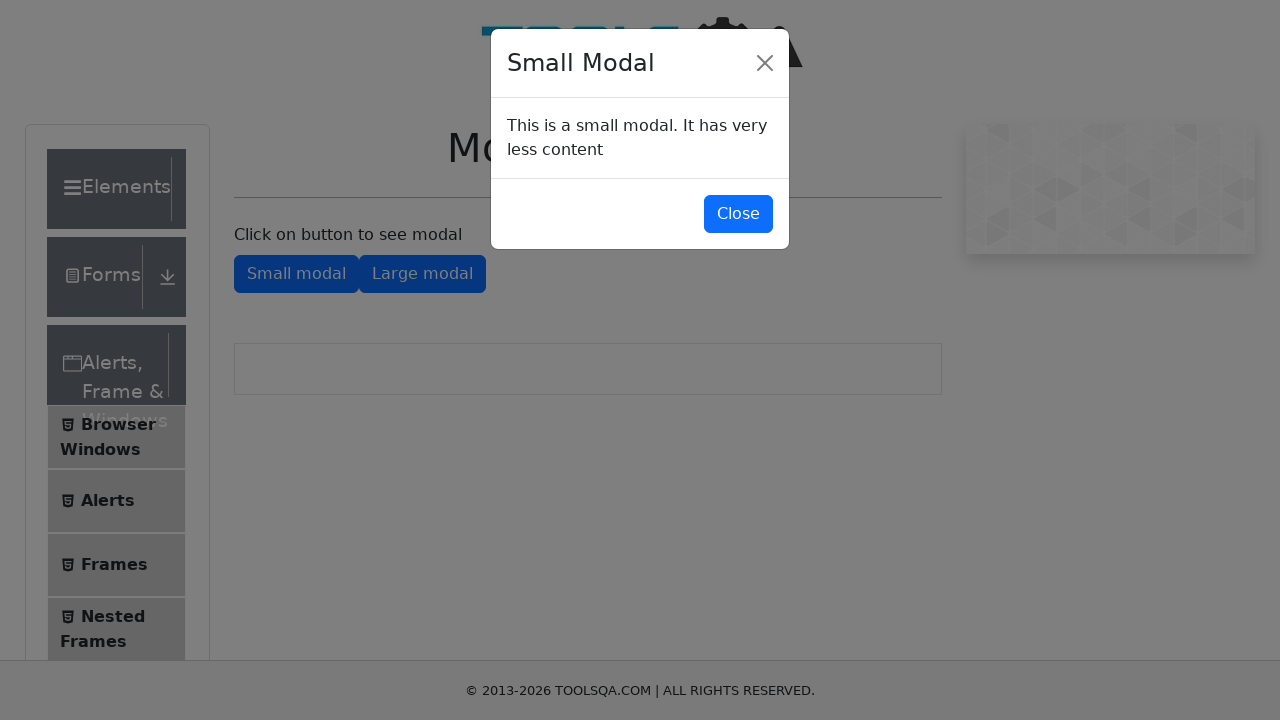

Clicked close button to close the modal at (738, 214) on #closeSmallModal
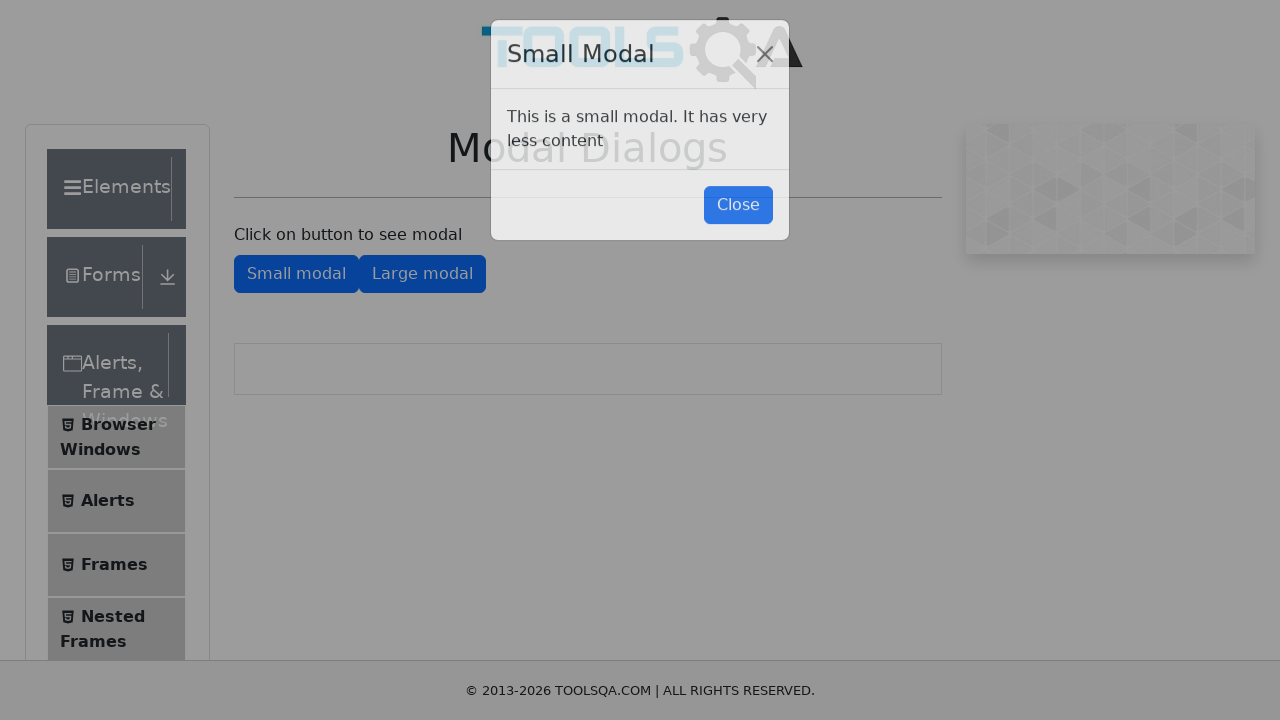

Modal closed and body content is no longer visible
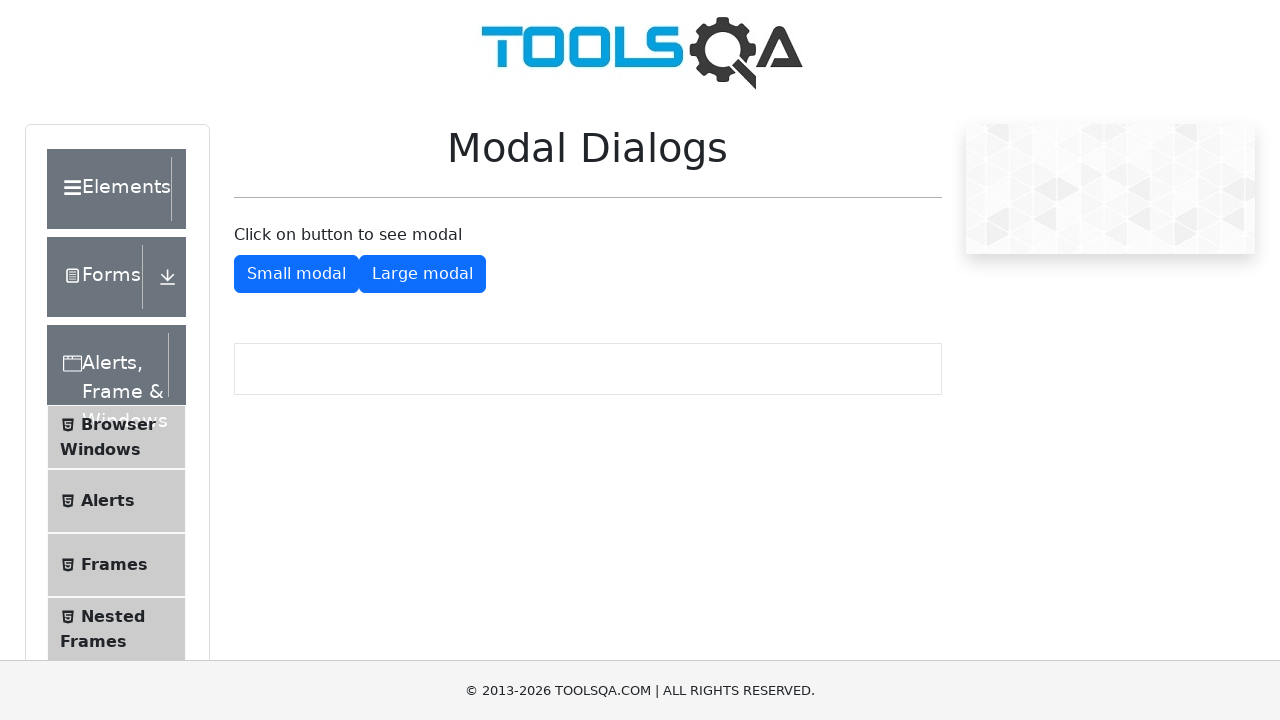

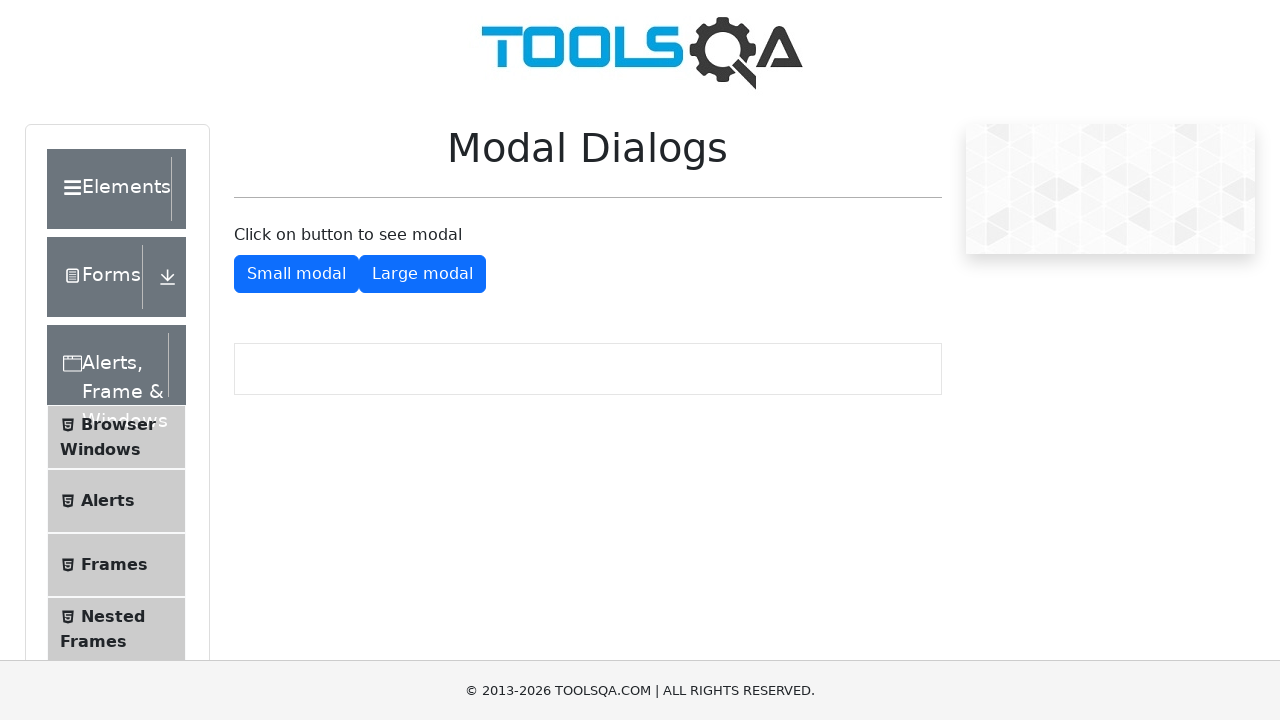